Tests auto-suggestive dropdown functionality by typing a partial search term and selecting a matching option from the dropdown suggestions

Starting URL: https://rahulshettyacademy.com/dropdownsPractise/

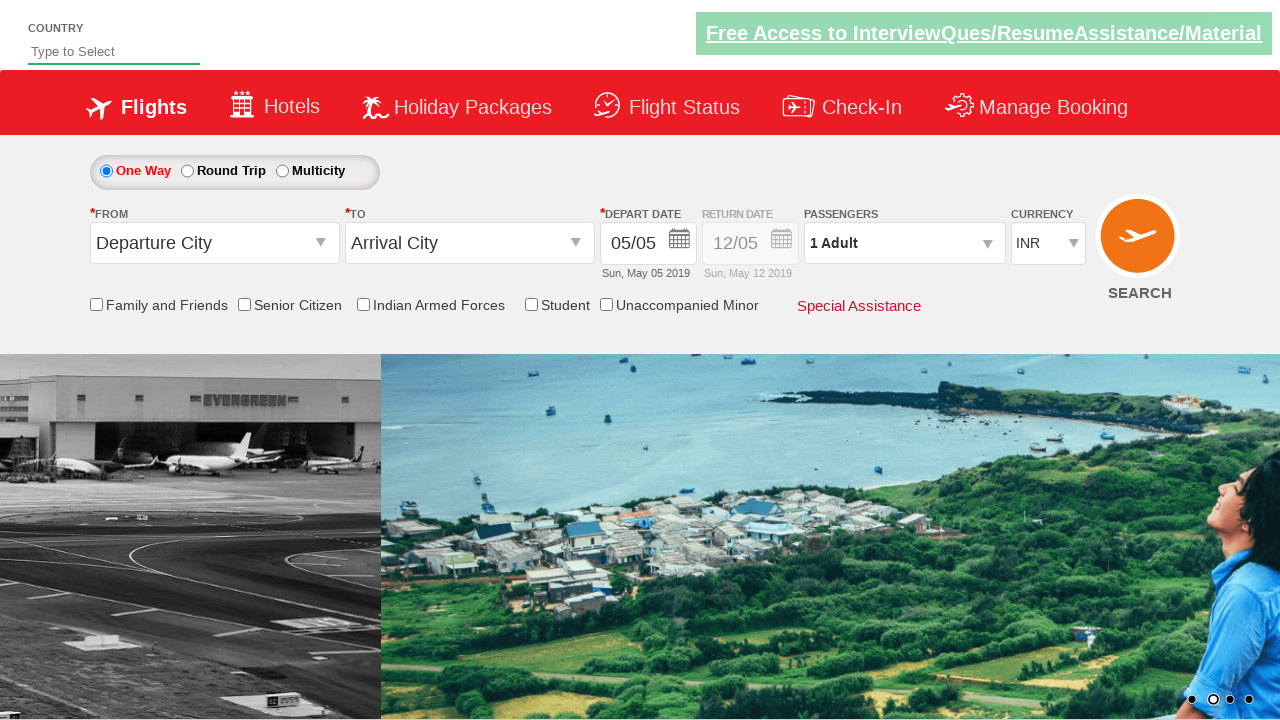

Filled autosuggest field with 'ind' to trigger dropdown suggestions on #autosuggest
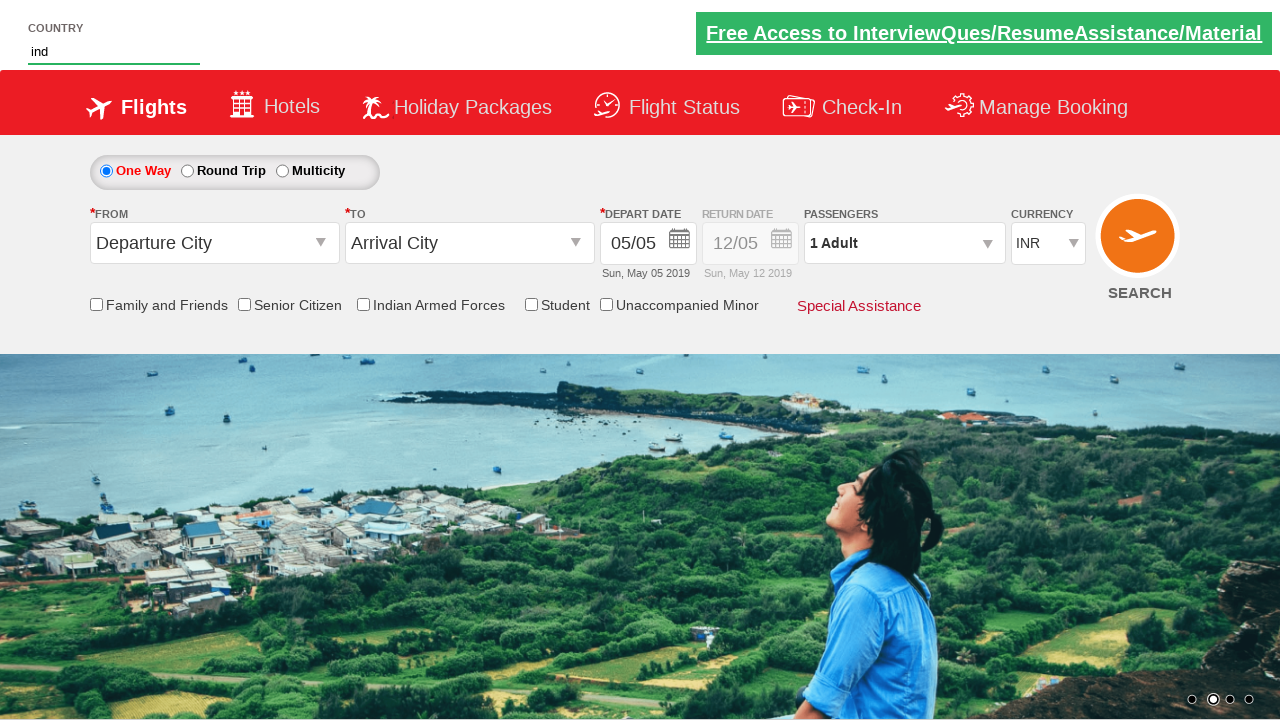

Waited for dropdown suggestions to appear
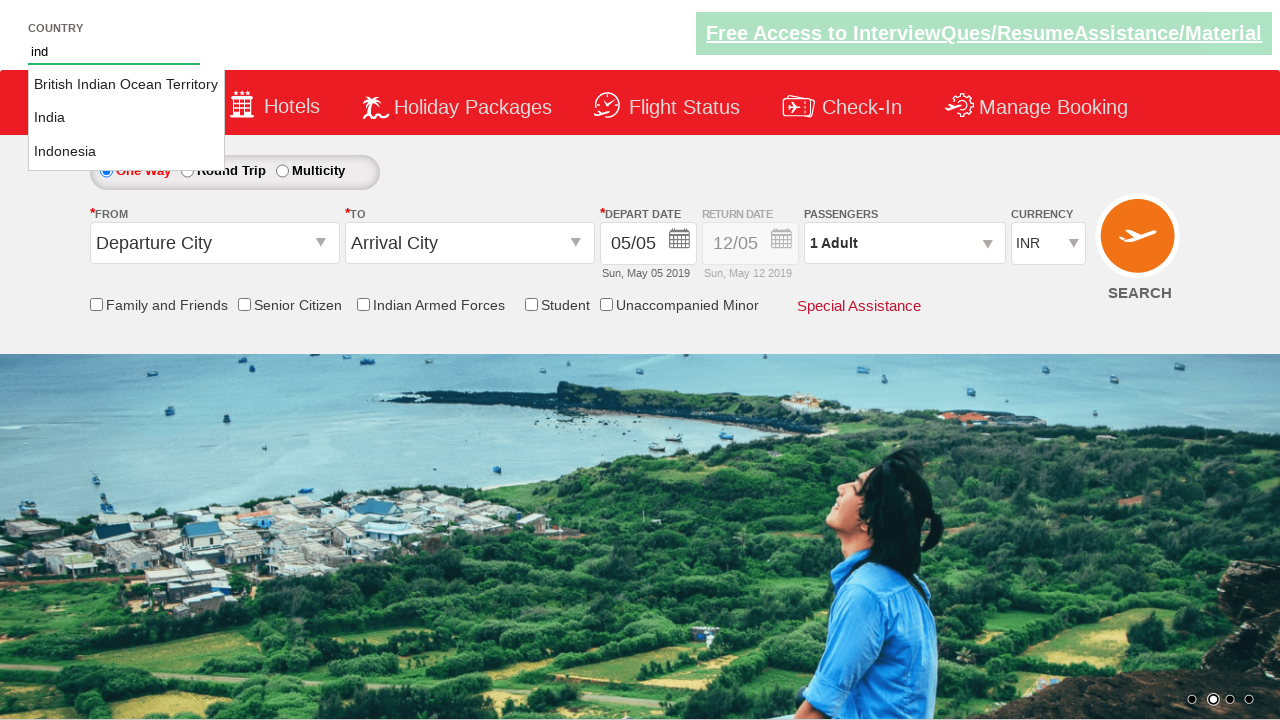

Retrieved all dropdown suggestion options
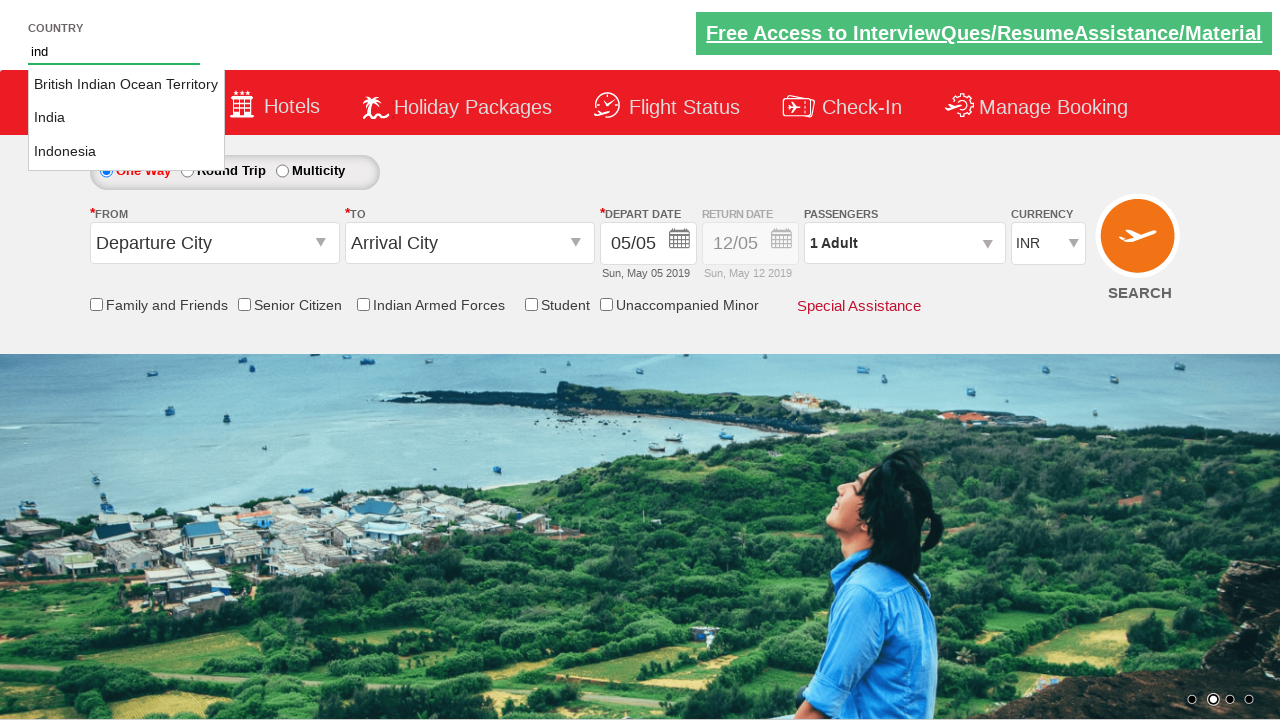

Found and clicked 'India' option from dropdown suggestions at (126, 118) on li.ui-menu-item a >> nth=1
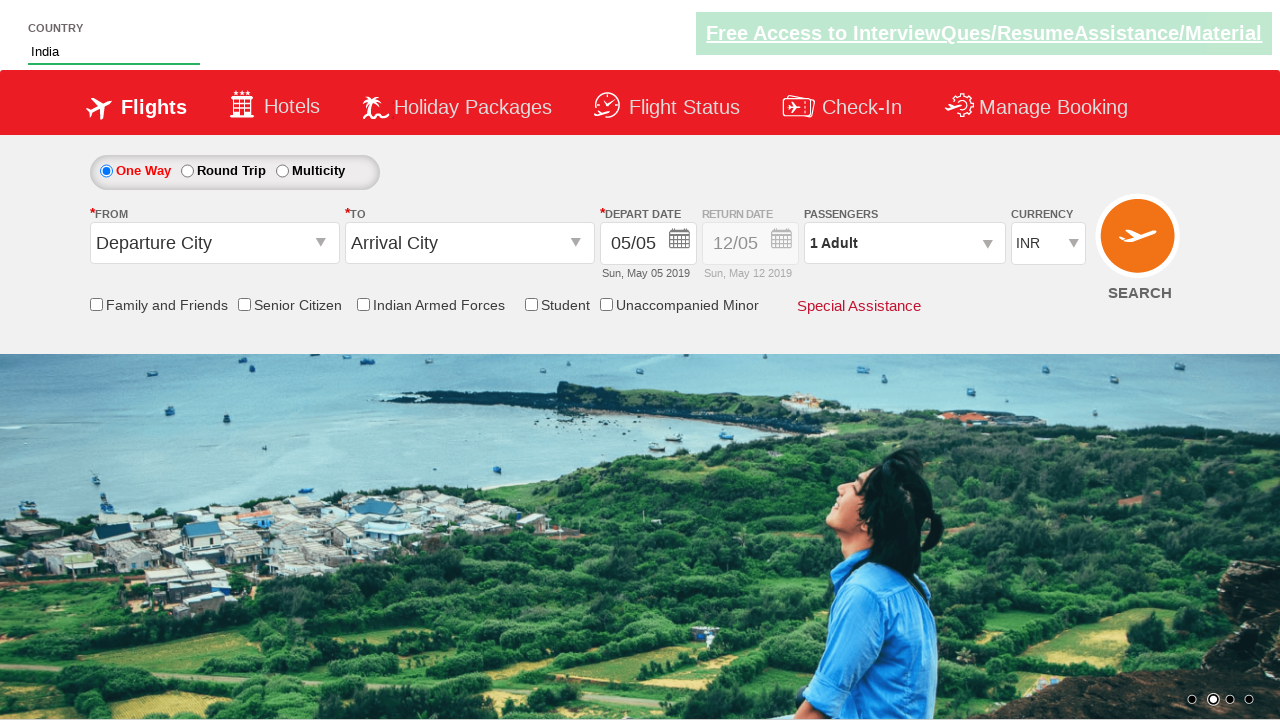

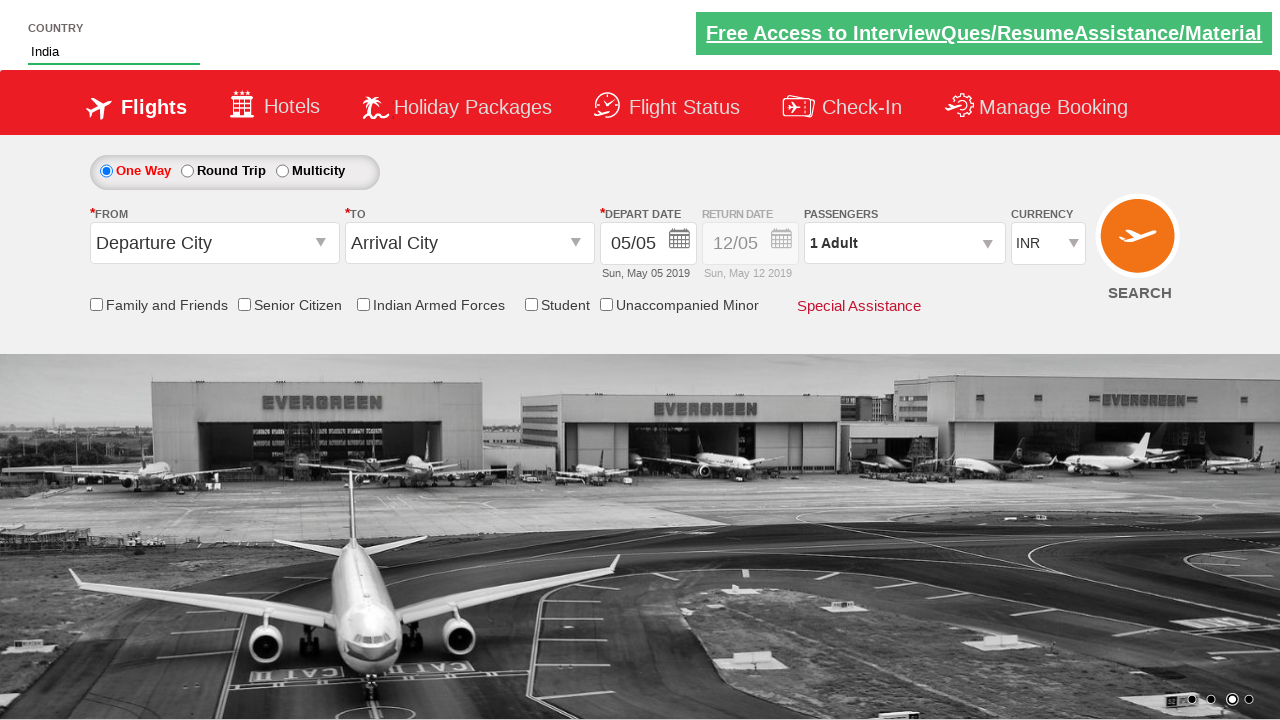